Tests opening new windows by clicking a link that opens a new tab and switching between tabs

Starting URL: http://the-internet.herokuapp.com/windows

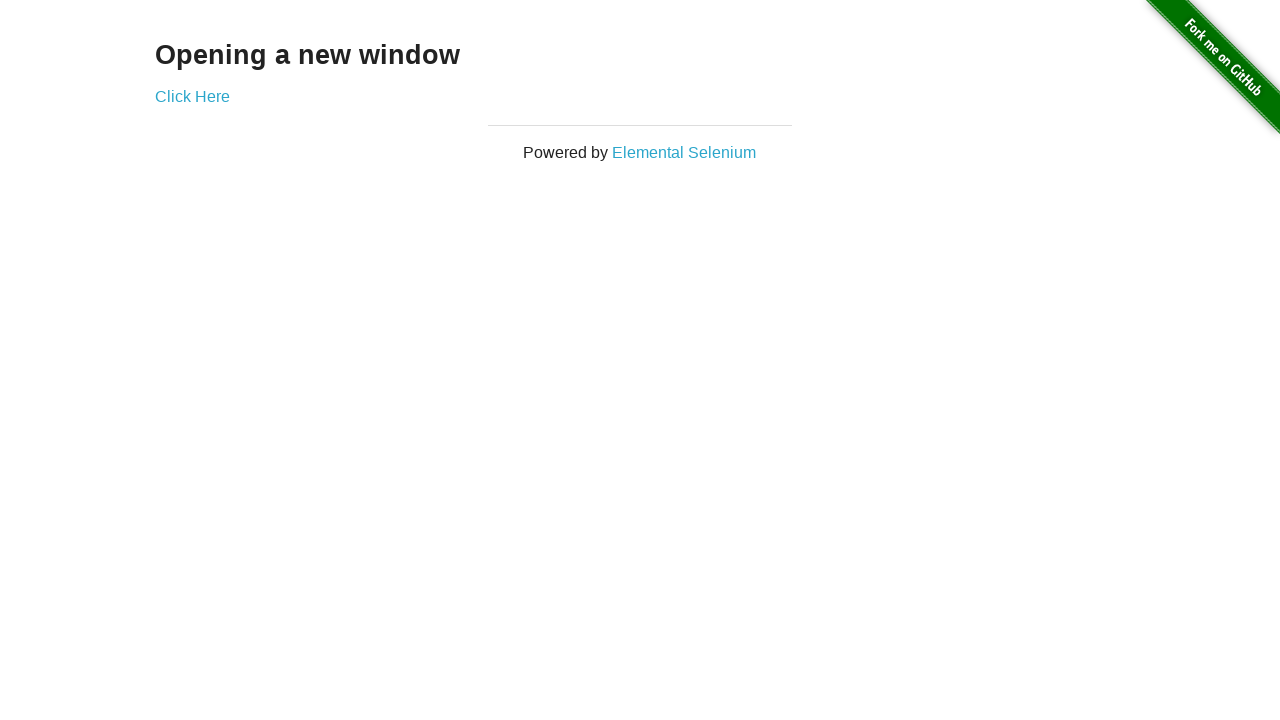

Clicked 'Click Here' link to open new window/tab at (192, 96) on xpath=//*[text()='Click Here']
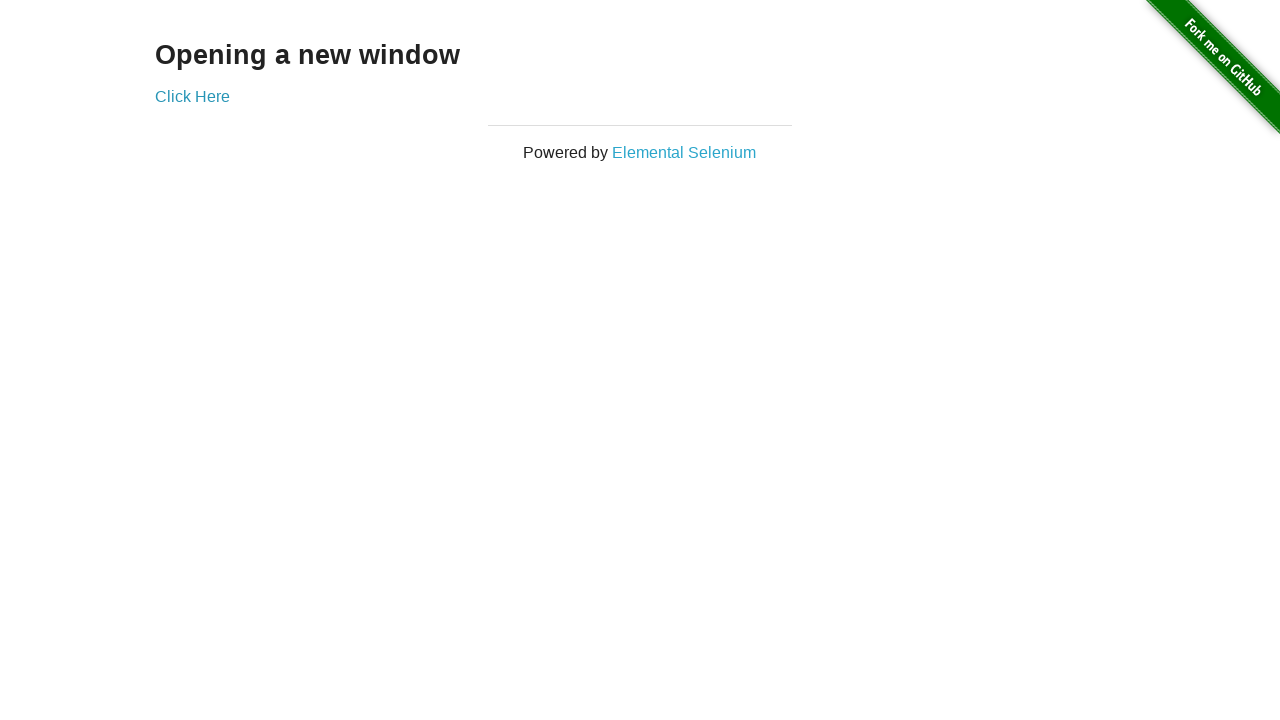

New page loaded and example content appeared
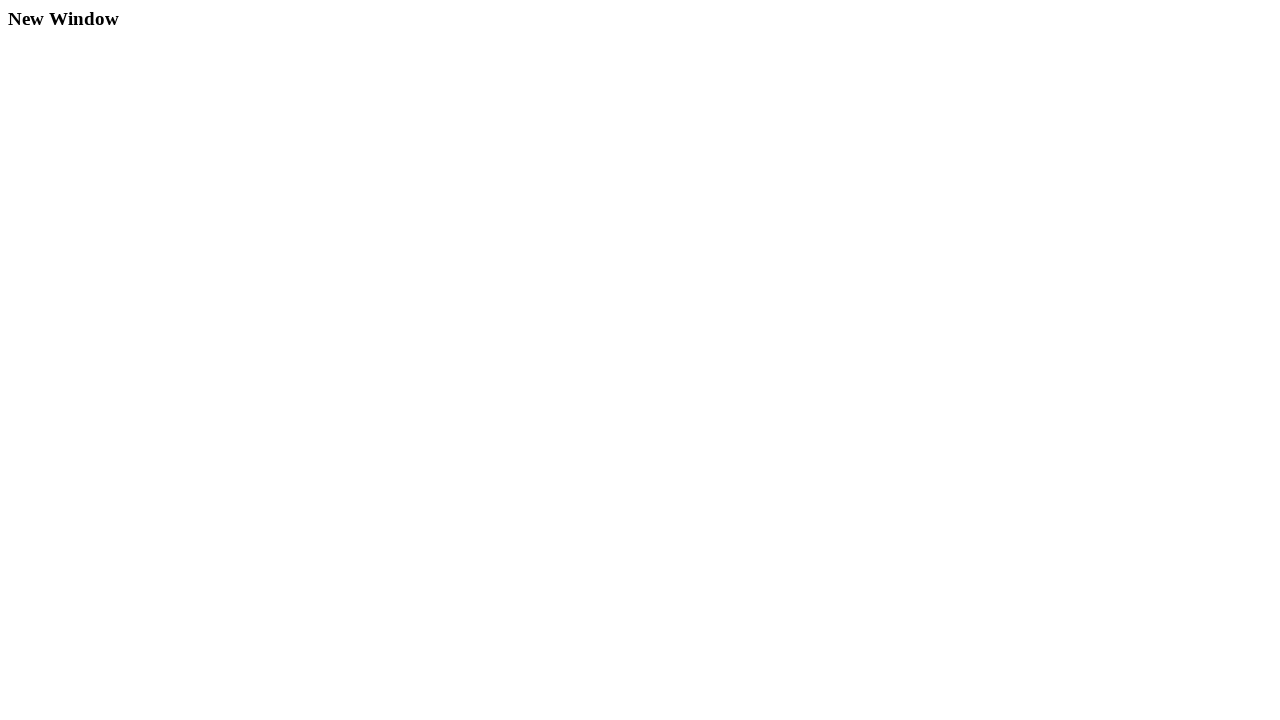

Closed the new page/tab
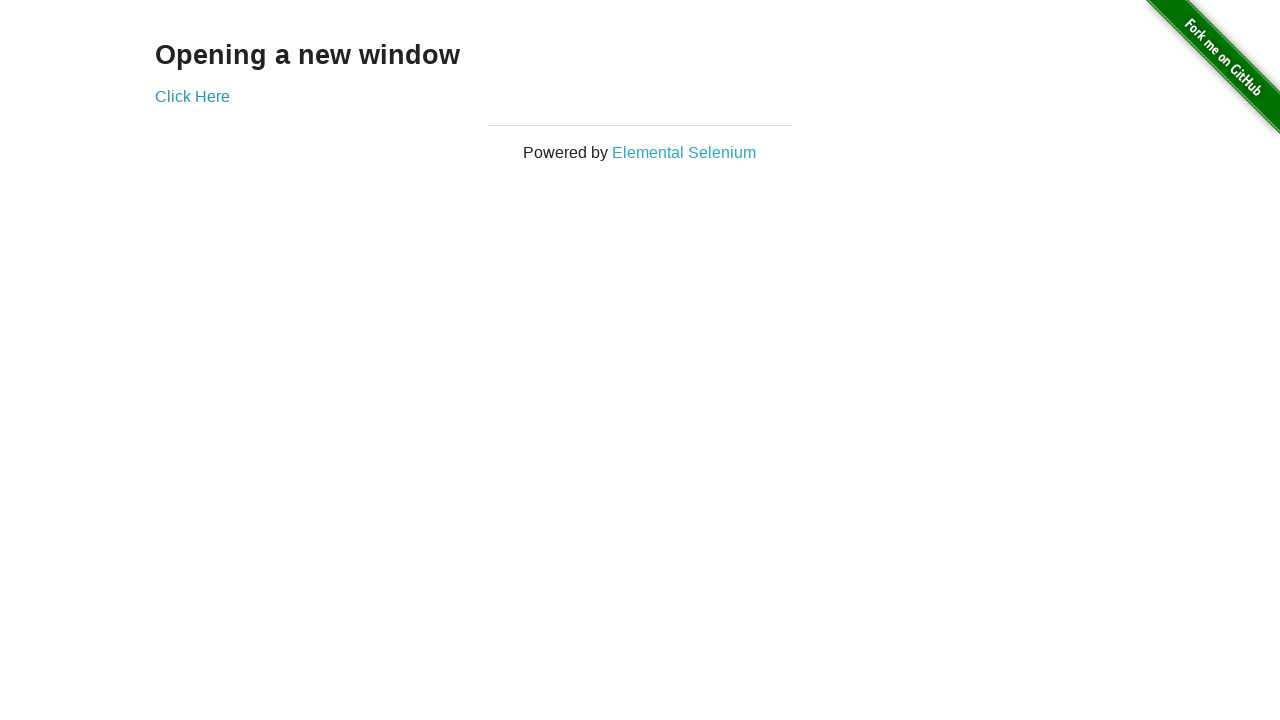

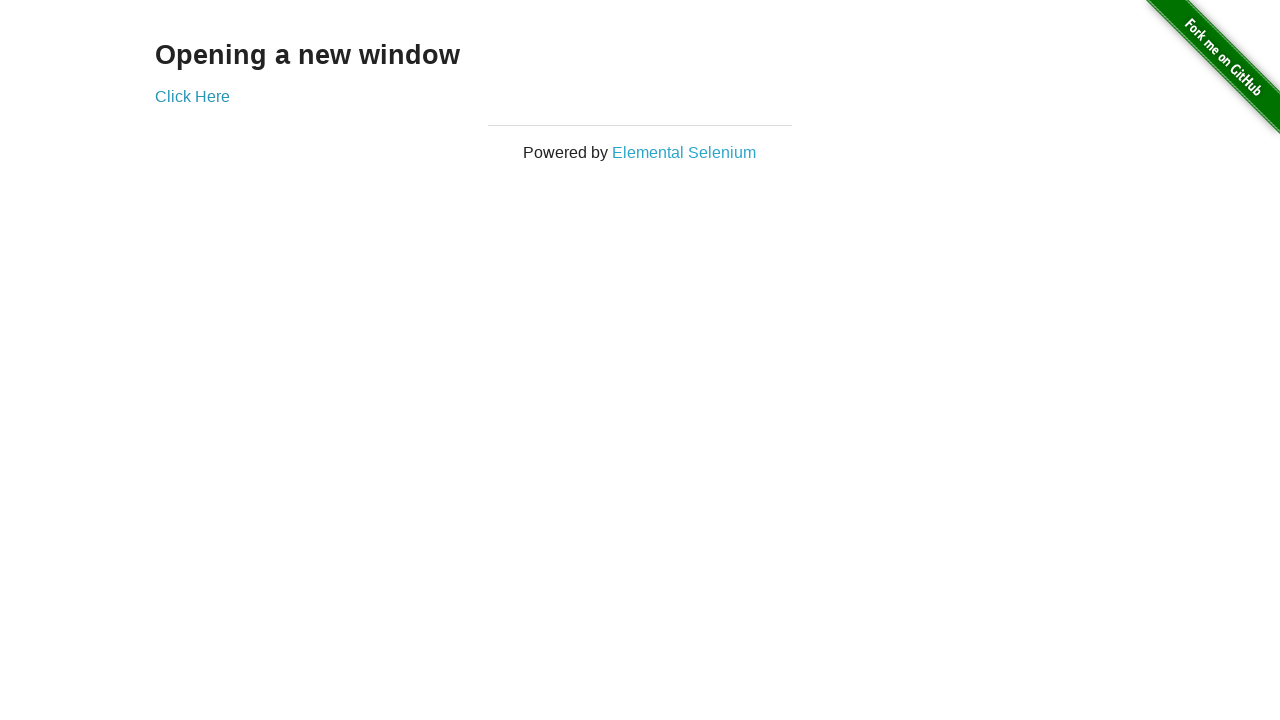